Tests jQuery UI datepicker by navigating to a specific month/year (July 2026) and selecting a specific day (23rd)

Starting URL: https://jqueryui.com/datepicker/

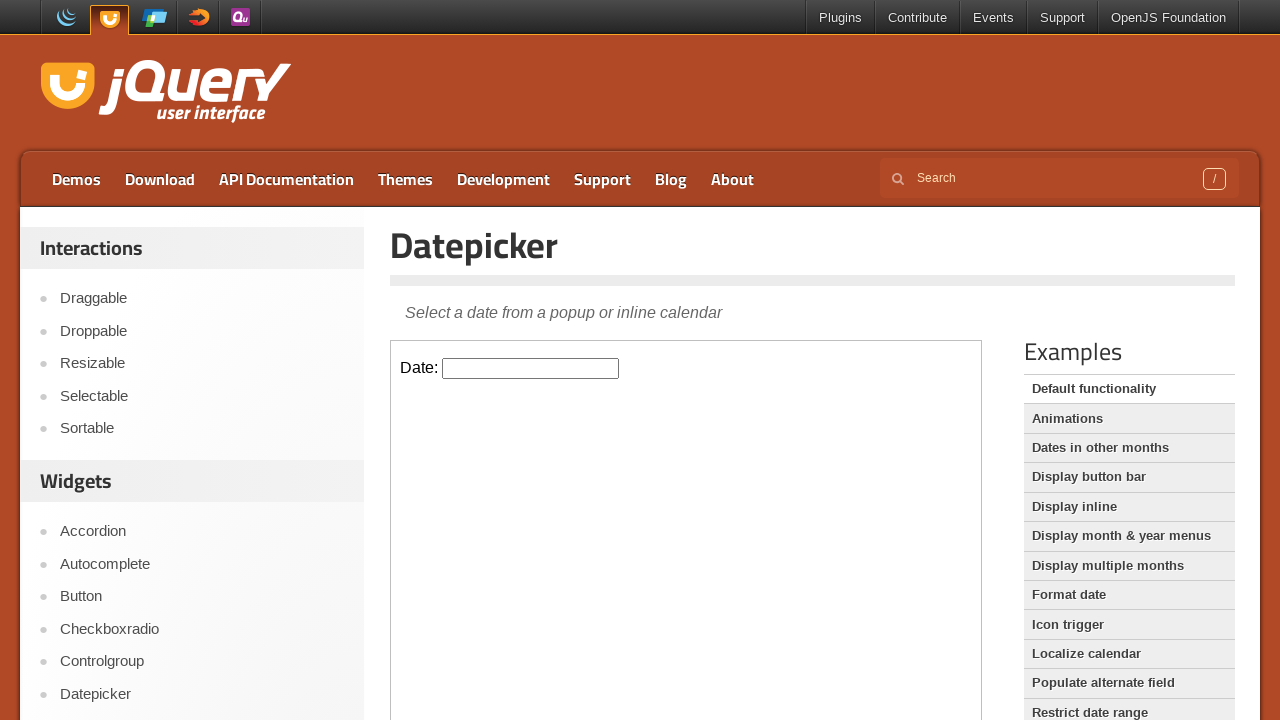

Located iframe containing datepicker demo
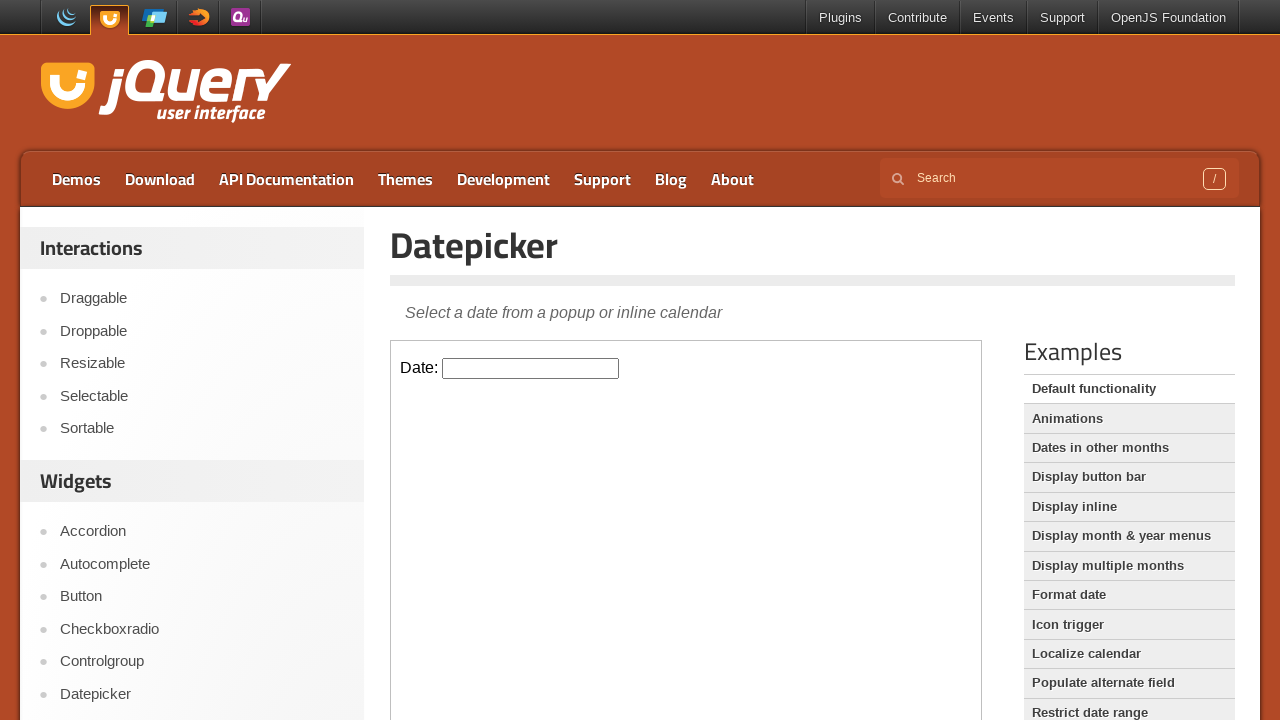

Clicked on datepicker input field to open calendar at (531, 368) on iframe >> nth=0 >> internal:control=enter-frame >> #datepicker
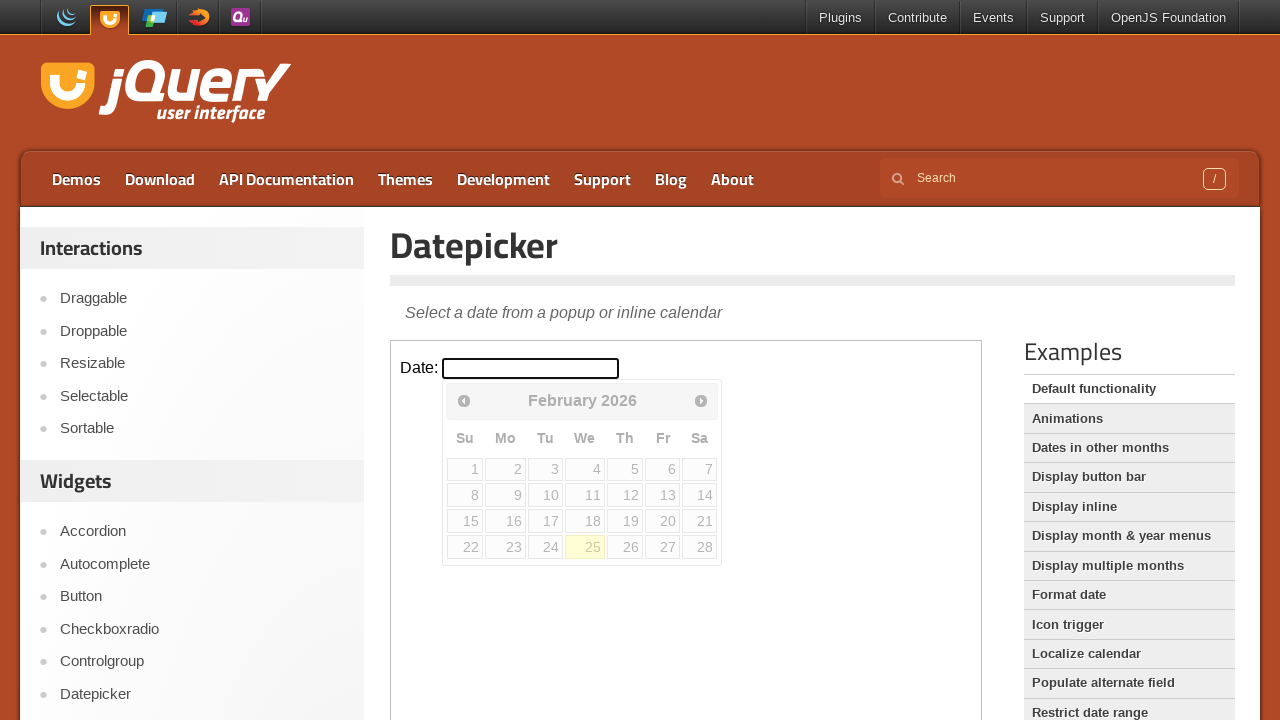

Read current calendar month: February 2026
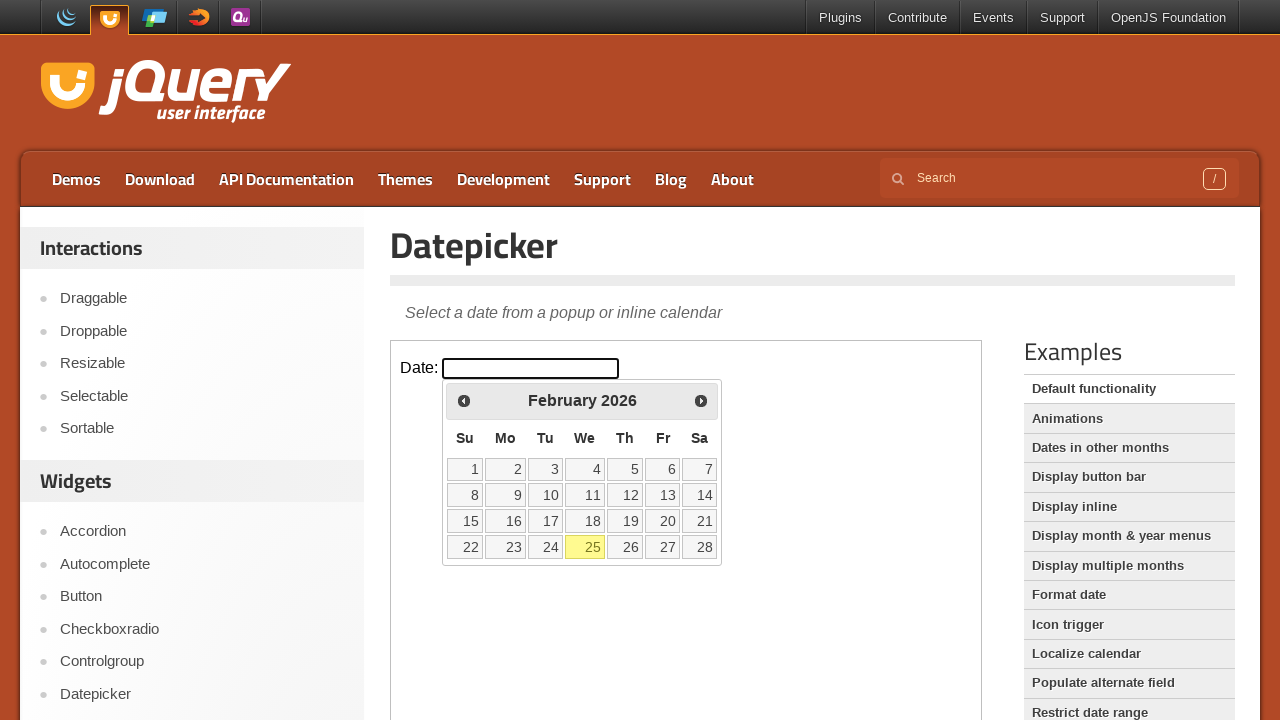

Clicked next month button to navigate calendar at (701, 400) on iframe >> nth=0 >> internal:control=enter-frame >> xpath=//a[@data-handler='next
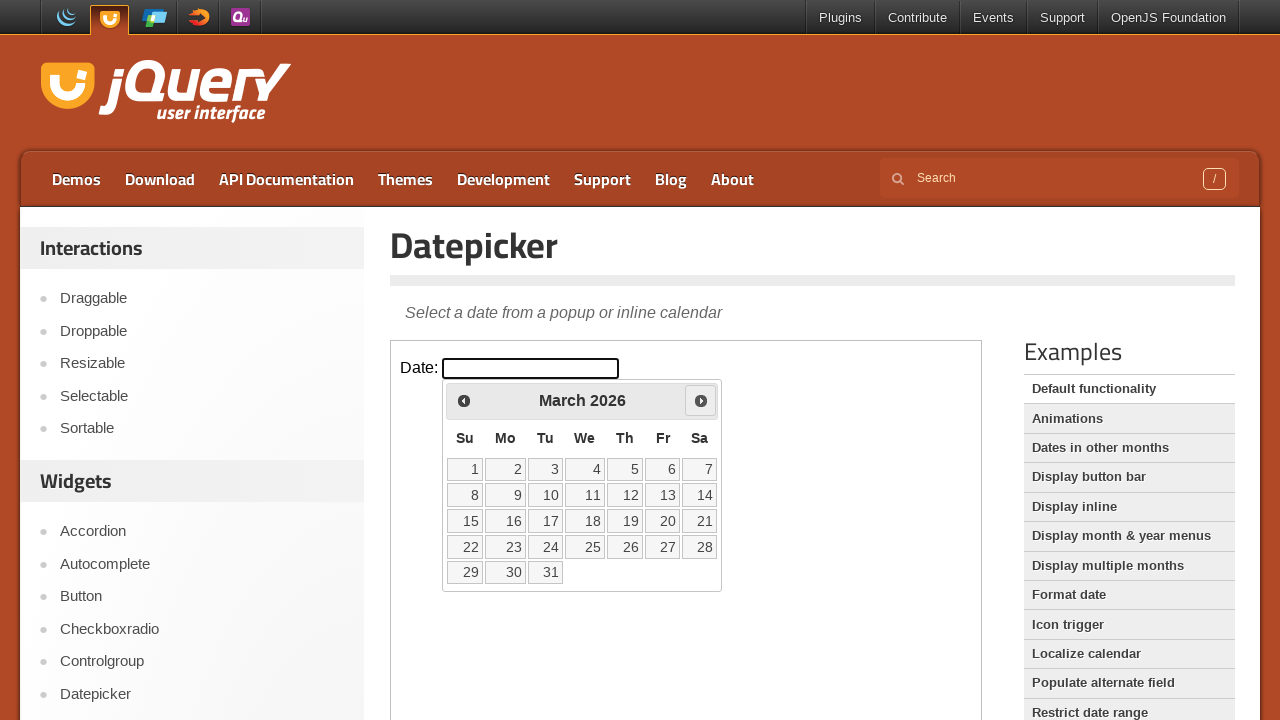

Read current calendar month: March 2026
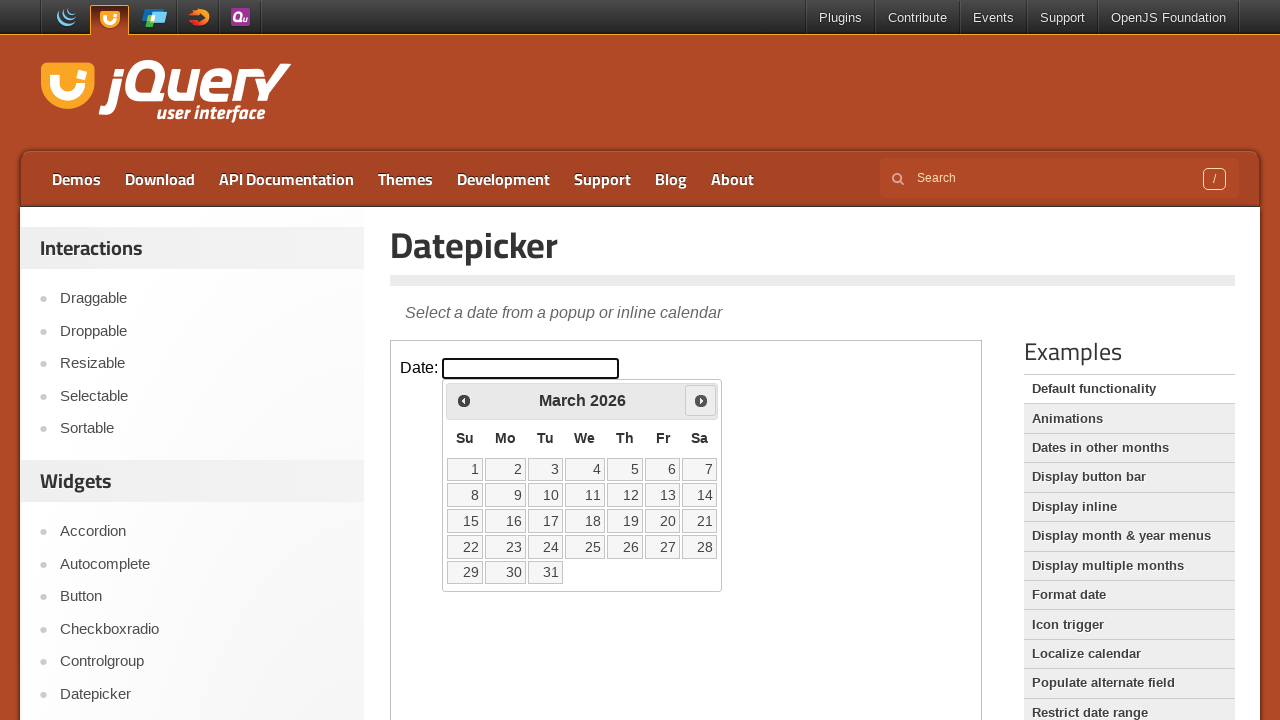

Clicked next month button to navigate calendar at (701, 400) on iframe >> nth=0 >> internal:control=enter-frame >> xpath=//a[@data-handler='next
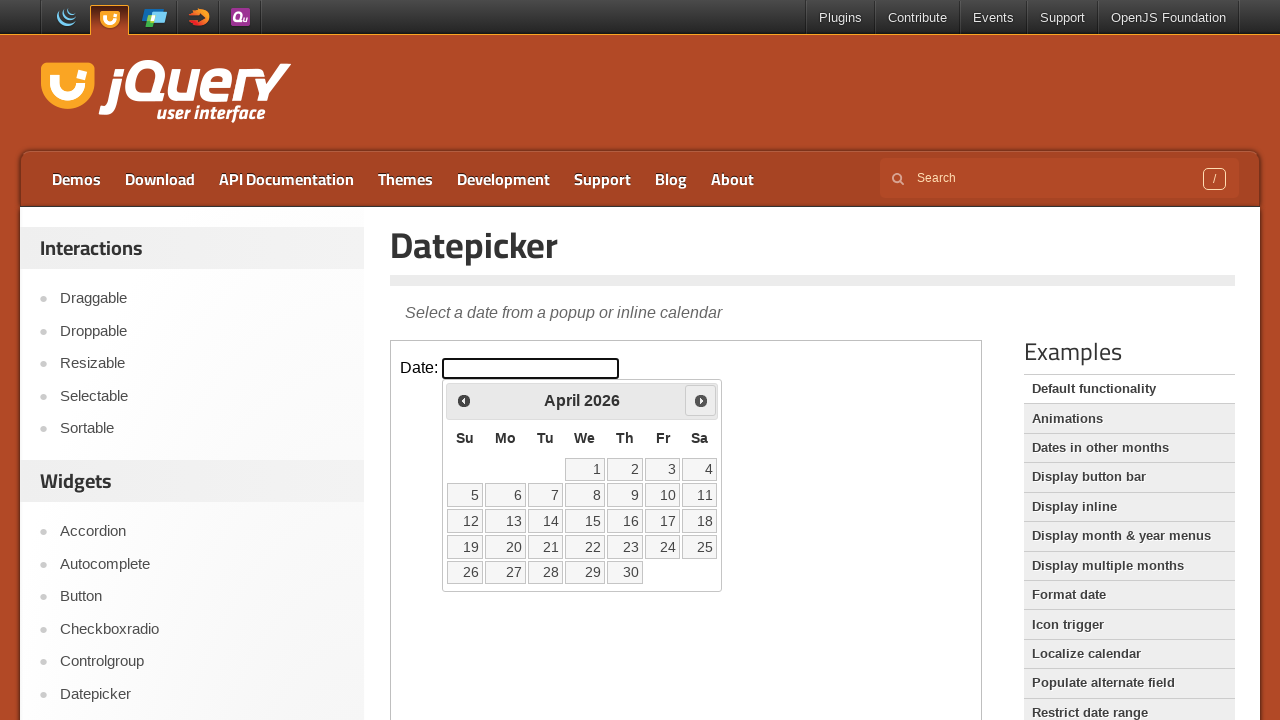

Read current calendar month: April 2026
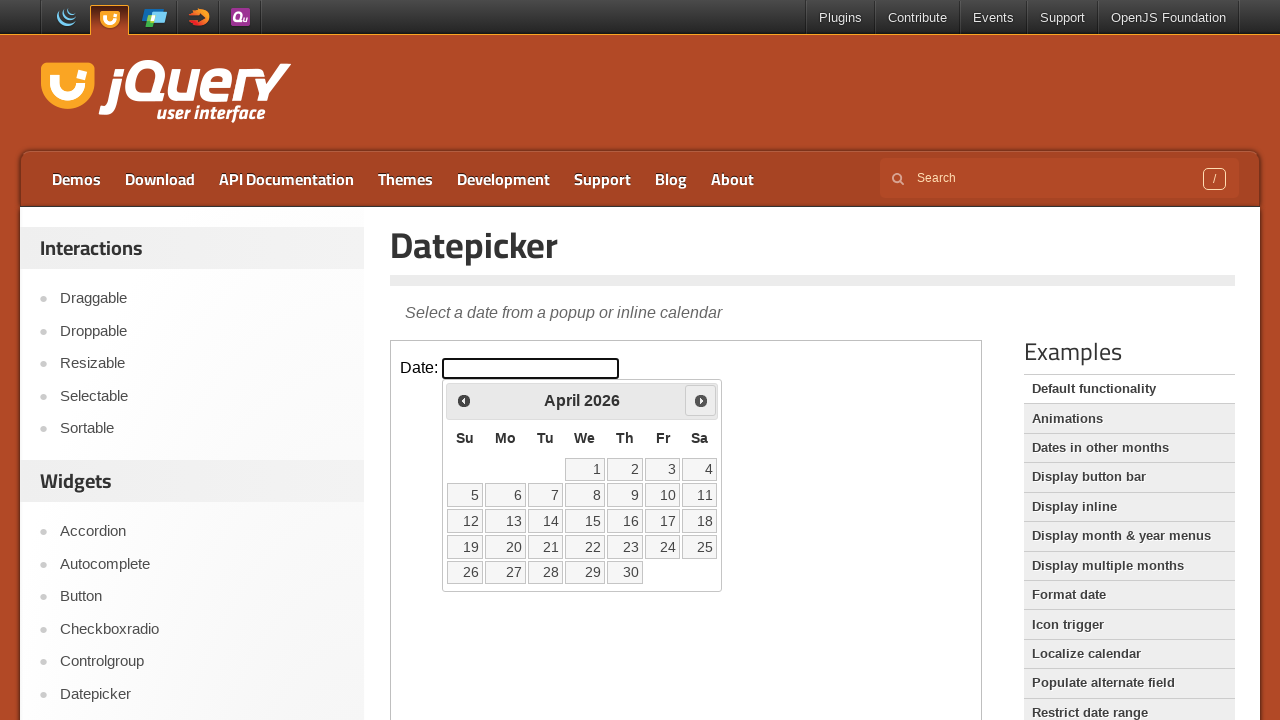

Clicked next month button to navigate calendar at (701, 400) on iframe >> nth=0 >> internal:control=enter-frame >> xpath=//a[@data-handler='next
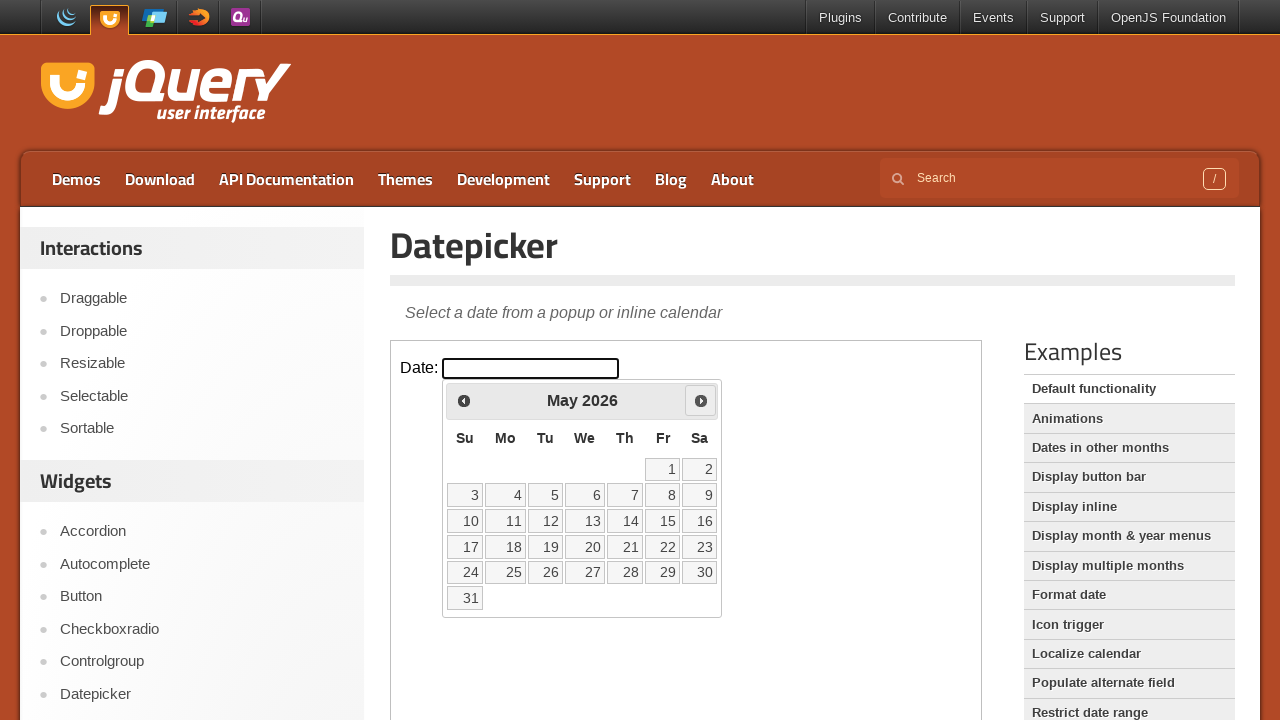

Read current calendar month: May 2026
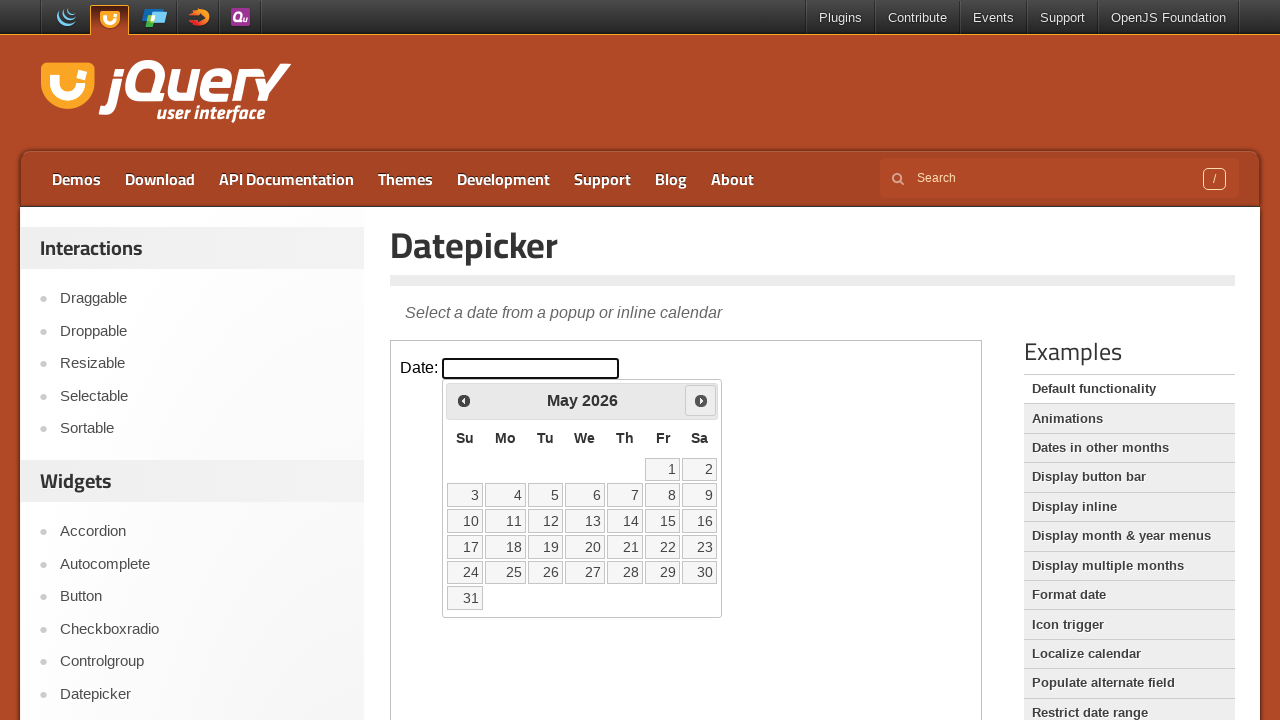

Clicked next month button to navigate calendar at (701, 400) on iframe >> nth=0 >> internal:control=enter-frame >> xpath=//a[@data-handler='next
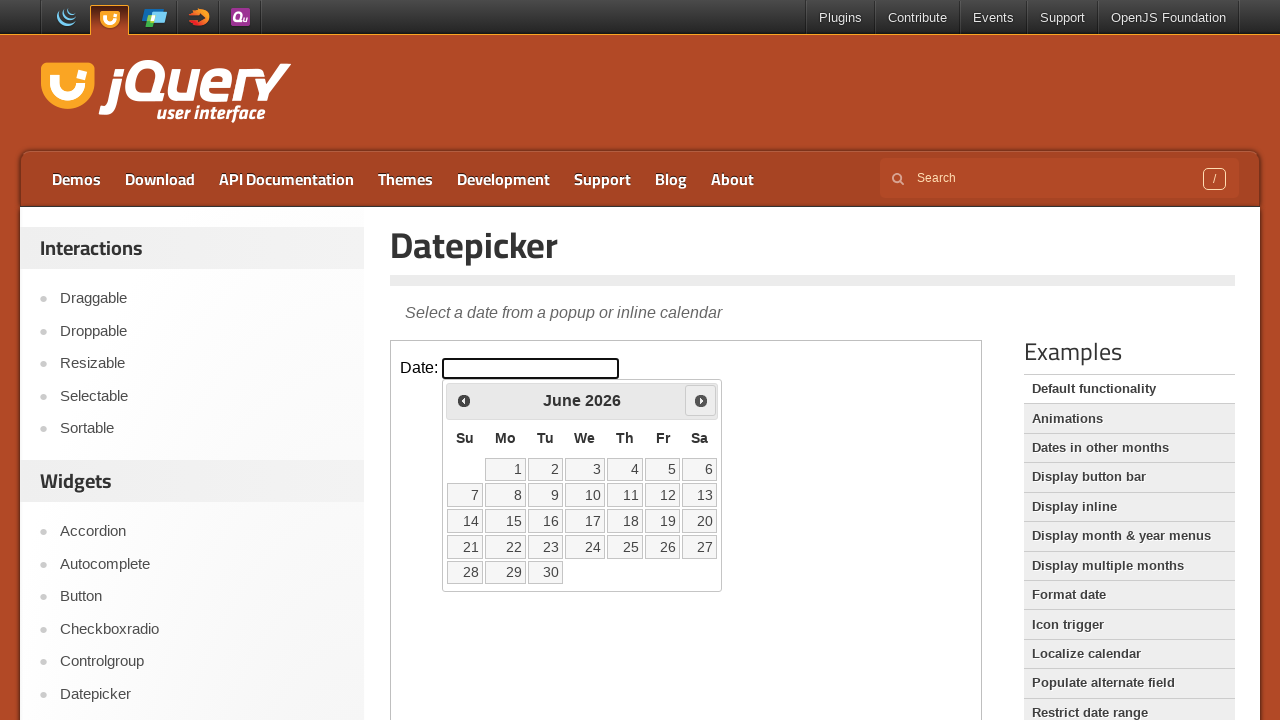

Read current calendar month: June 2026
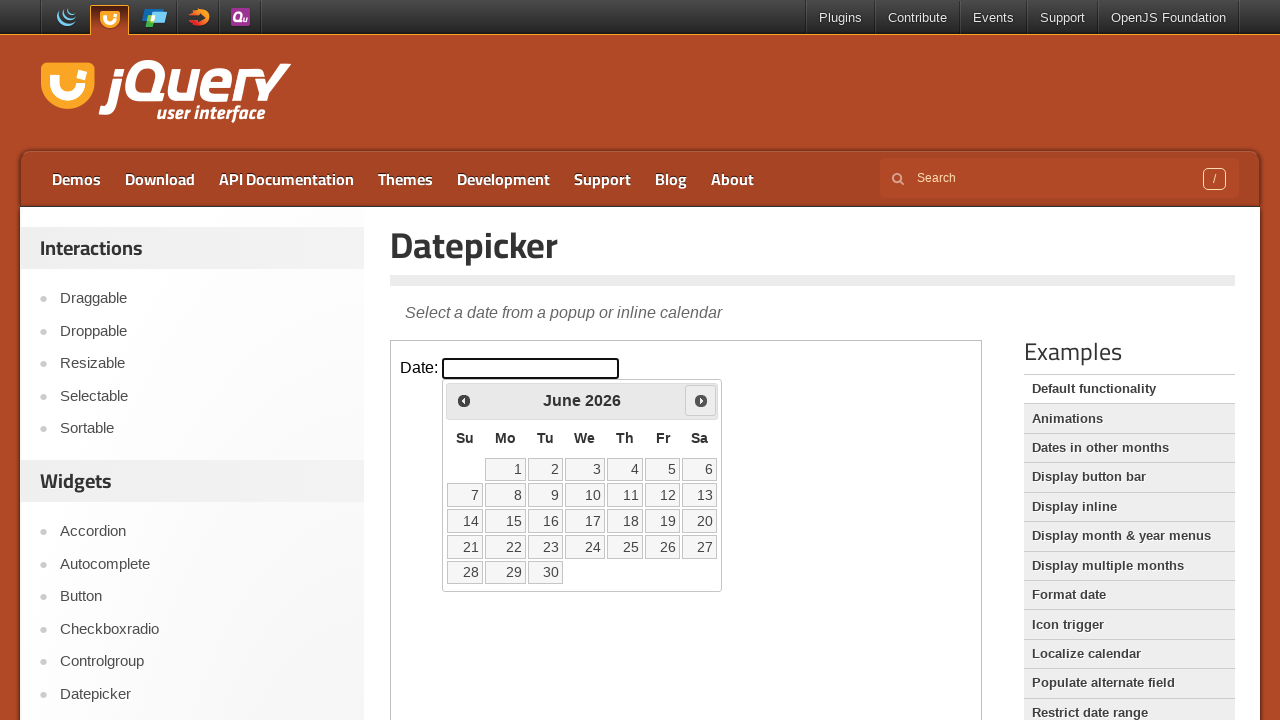

Clicked next month button to navigate calendar at (701, 400) on iframe >> nth=0 >> internal:control=enter-frame >> xpath=//a[@data-handler='next
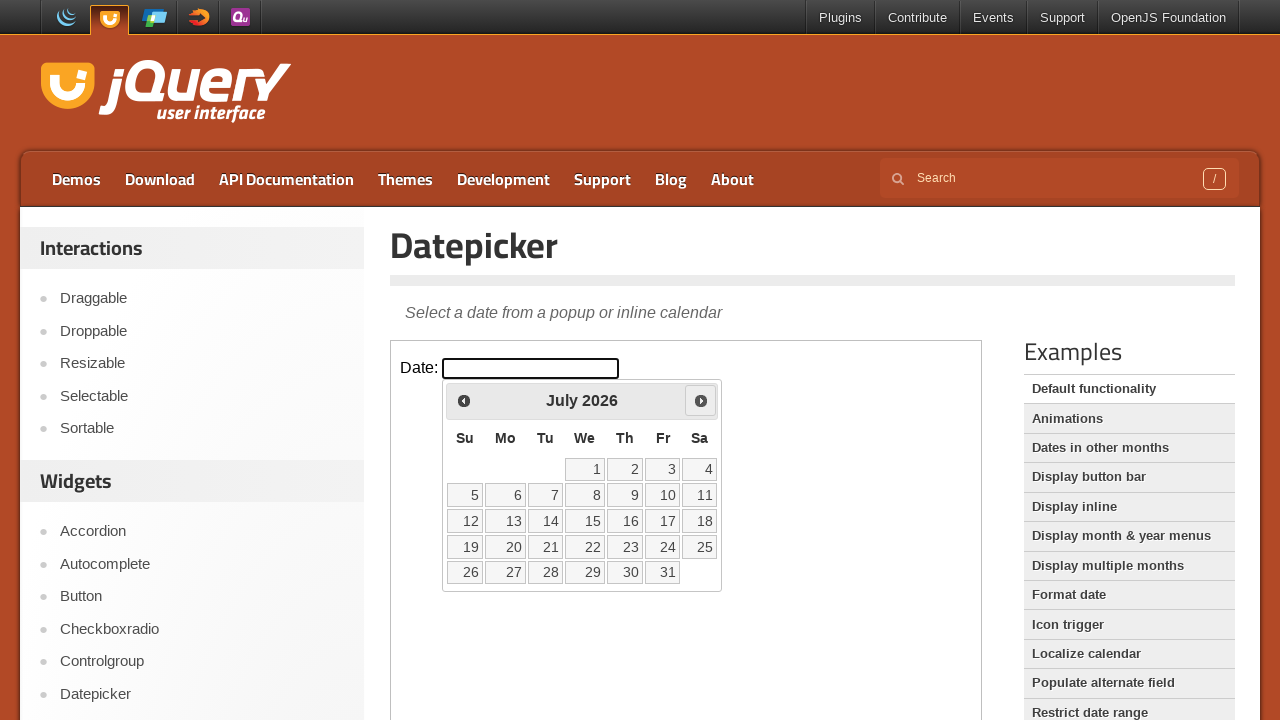

Read current calendar month: July 2026
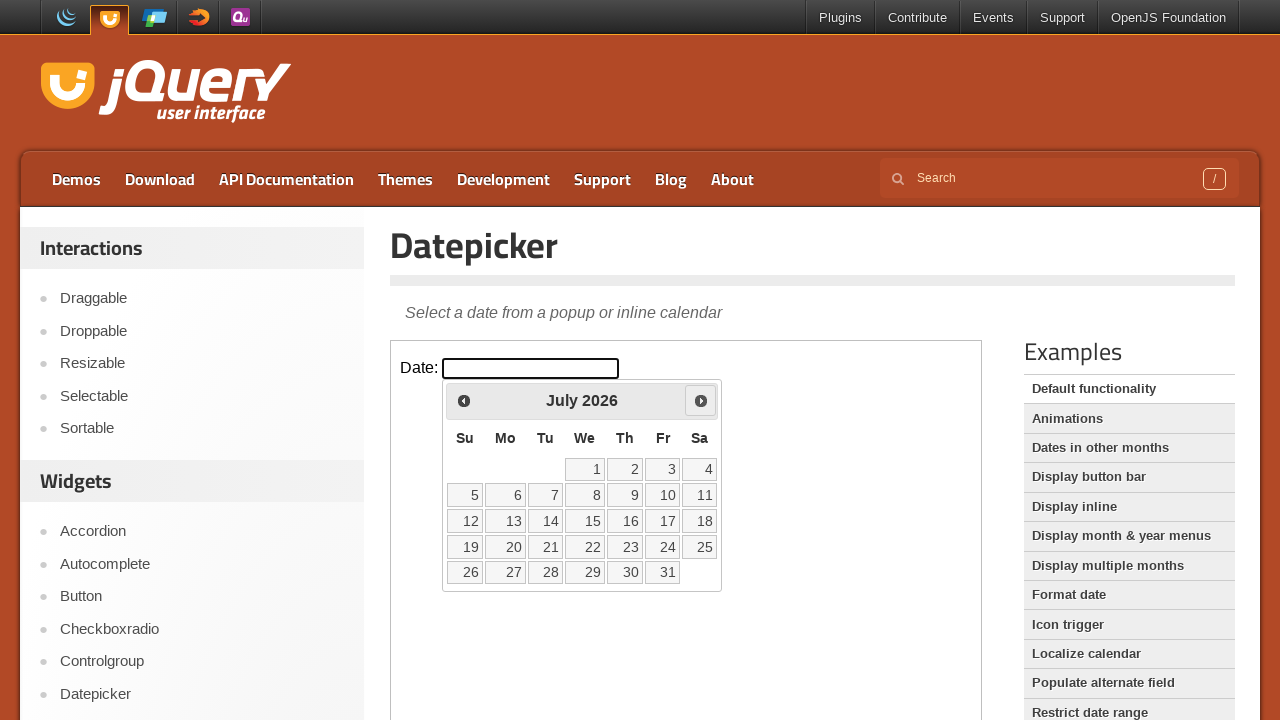

Reached target month/year: July 2026
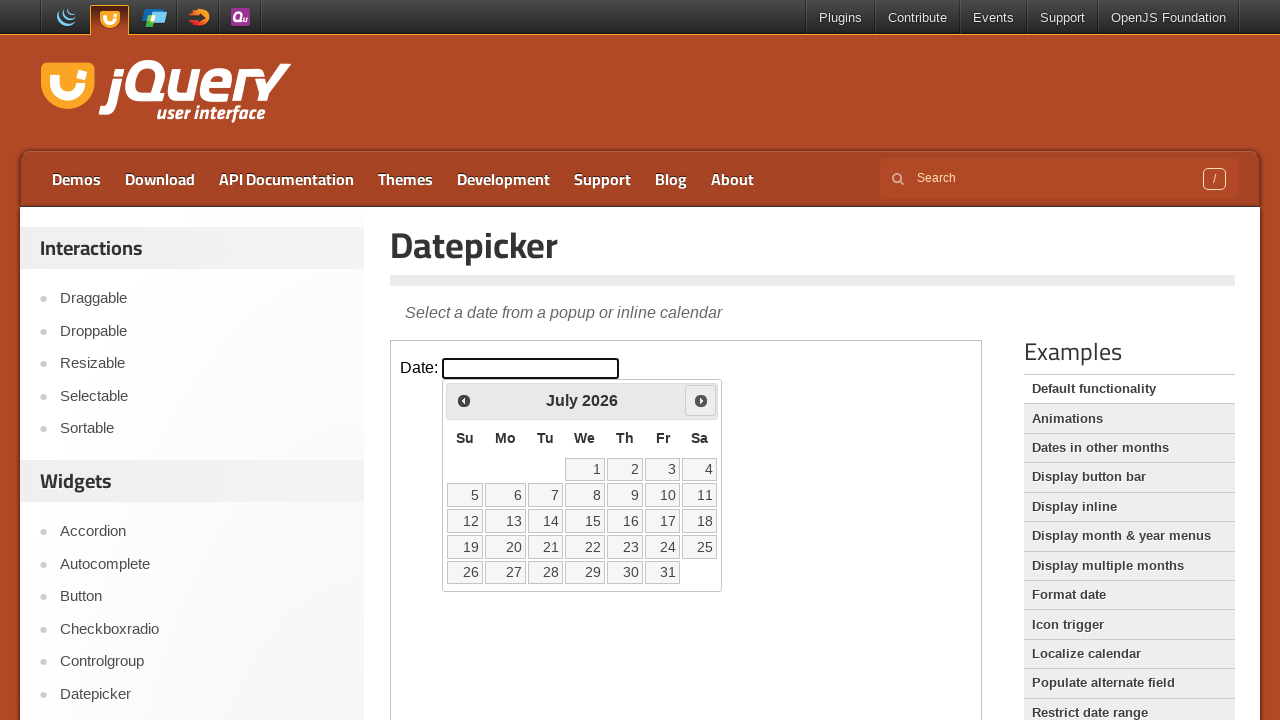

Located available calendar days (total: 31)
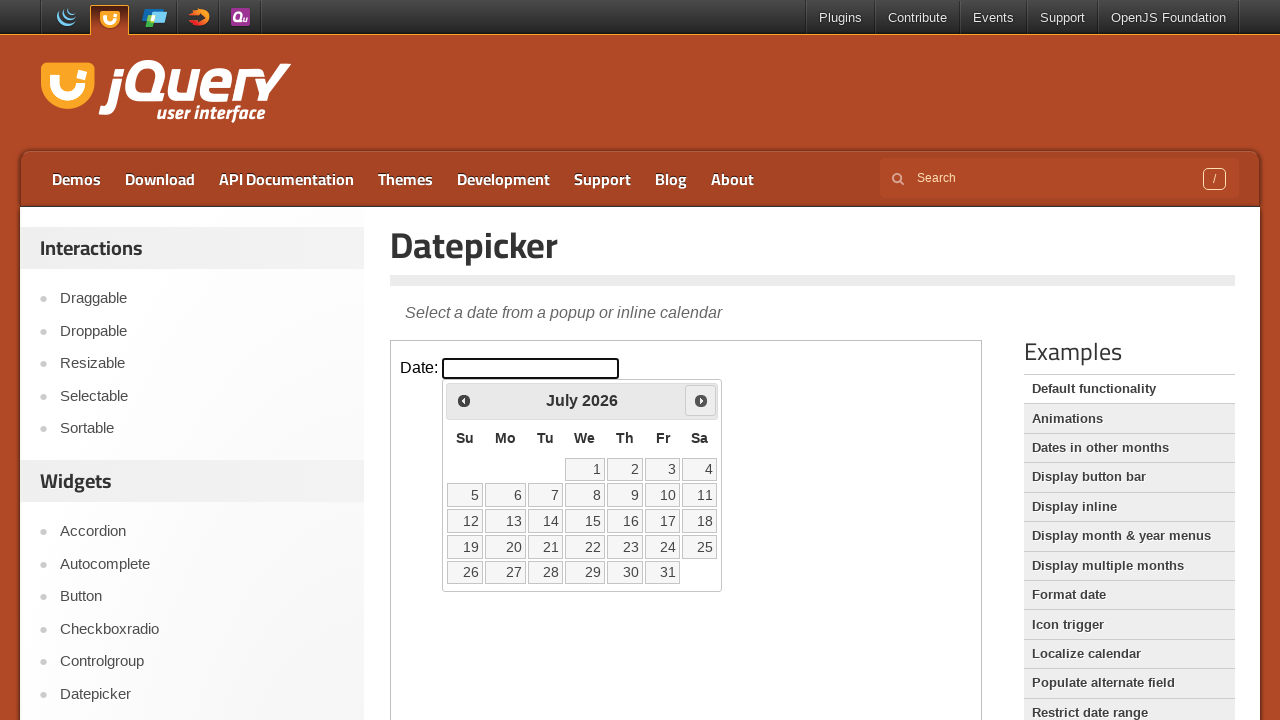

Clicked on day 23 in the calendar at (625, 547) on iframe >> nth=0 >> internal:control=enter-frame >> xpath=//table[@class='ui-date
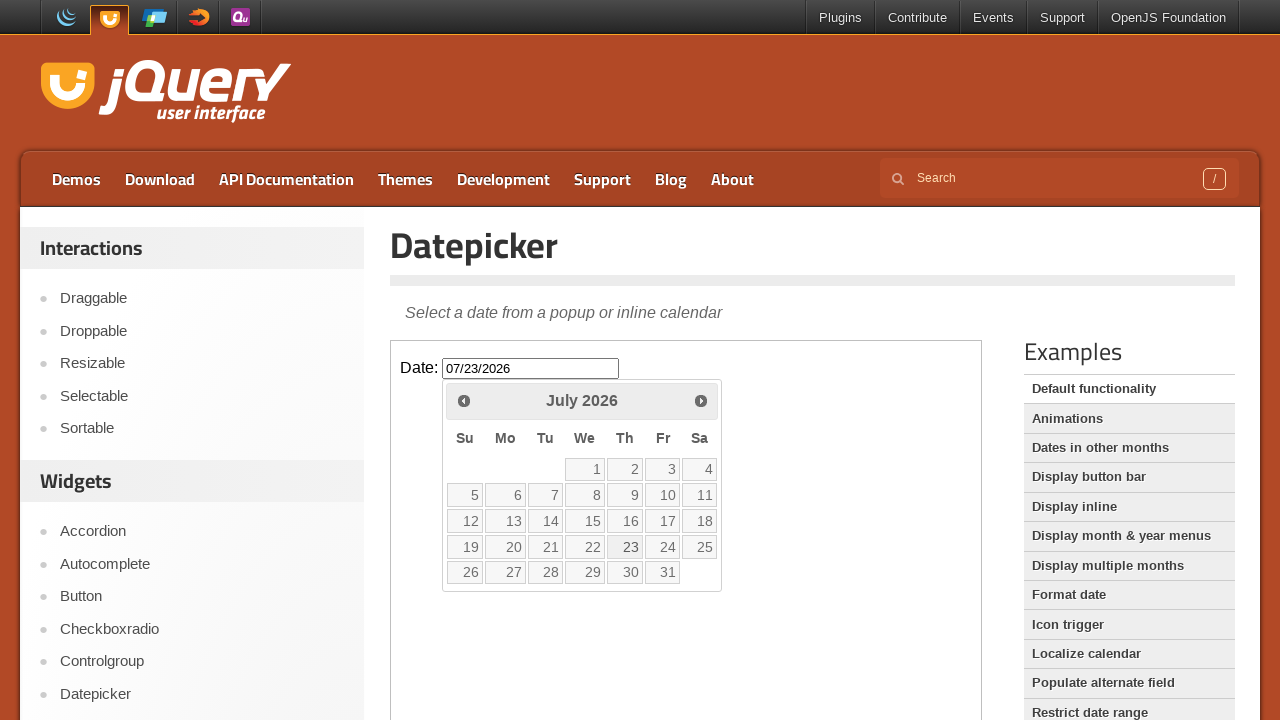

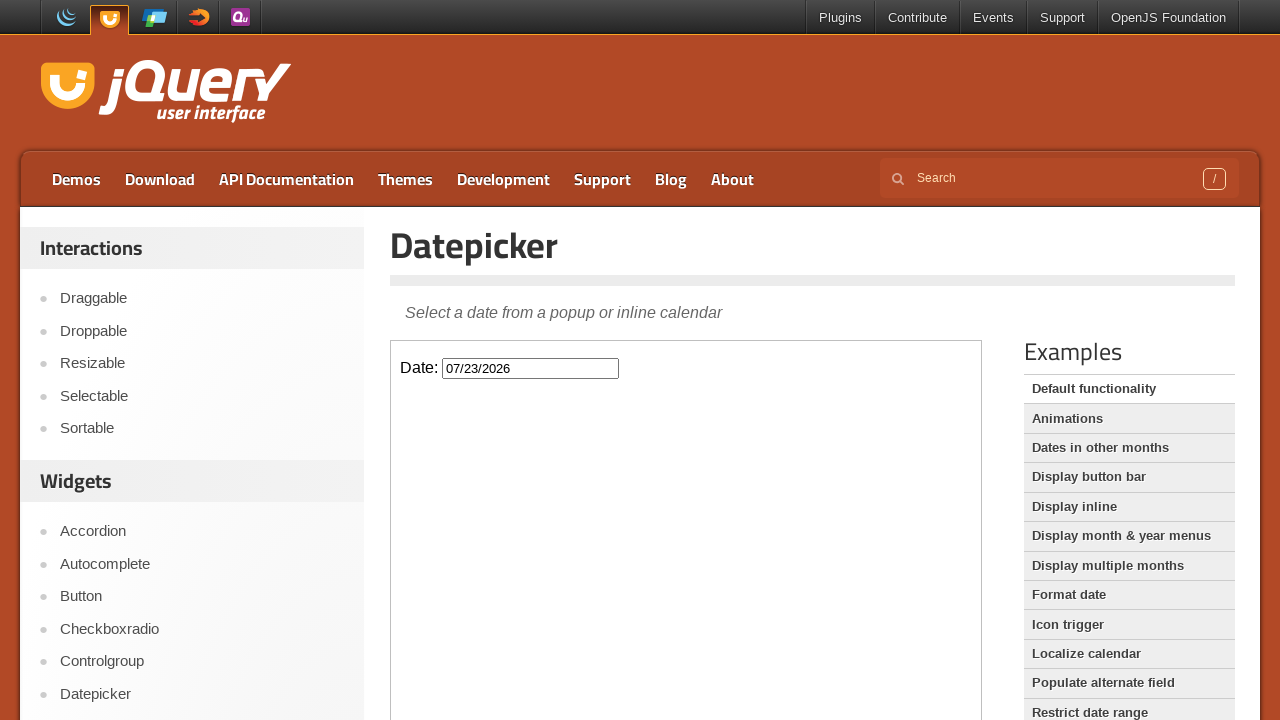